Navigates to a test page and verifies the page title is correct

Starting URL: http://crossbrowsertesting.github.io/selenium_example_page.html

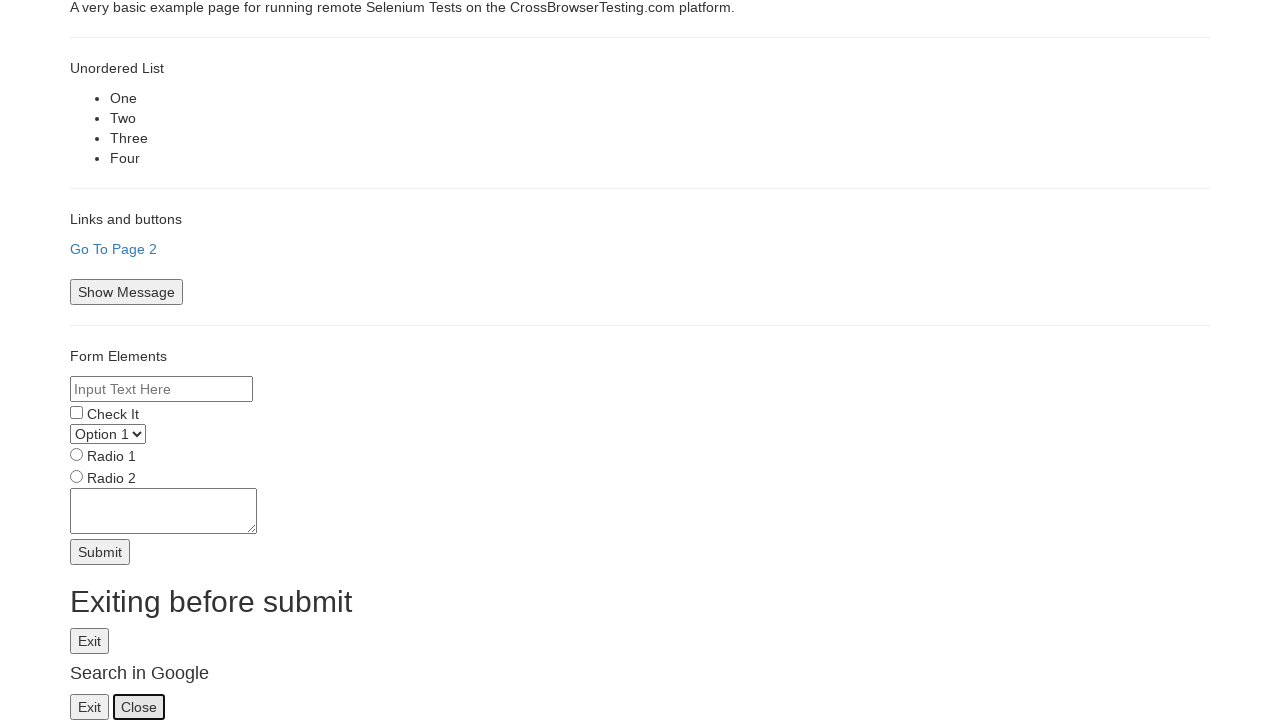

Navigated to Selenium test example page
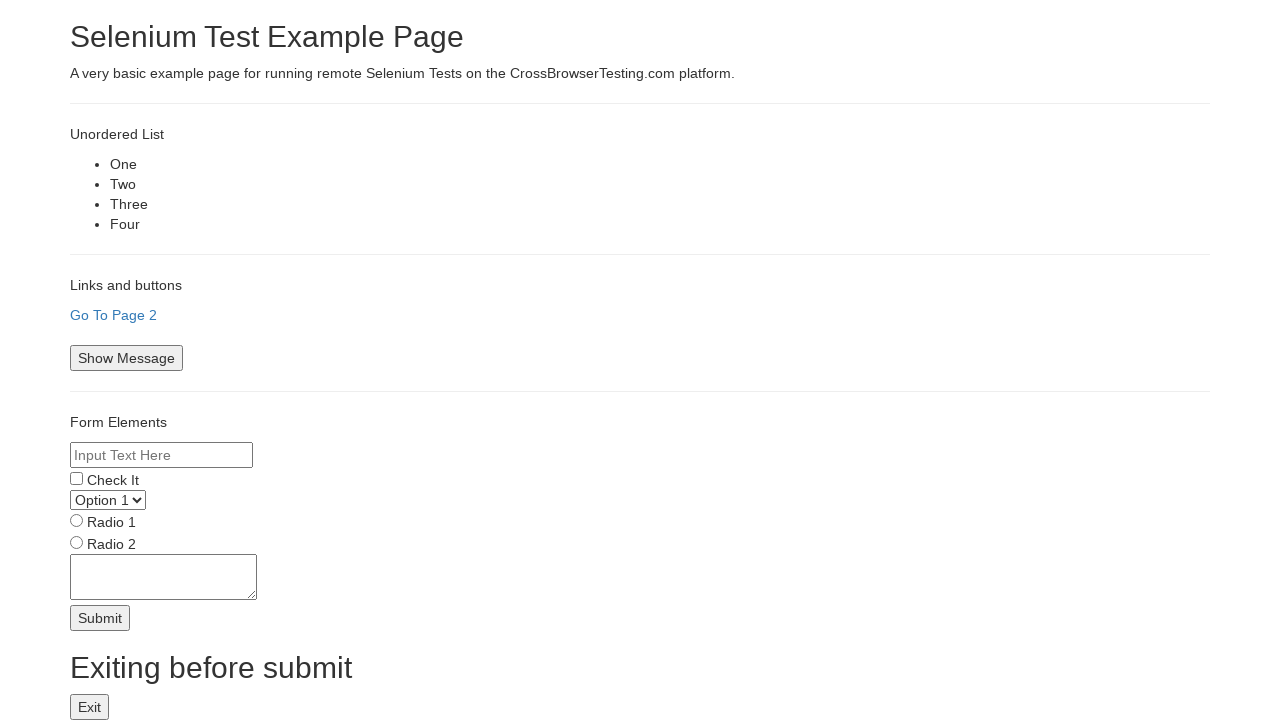

Verified page title is 'Selenium Test Example Page'
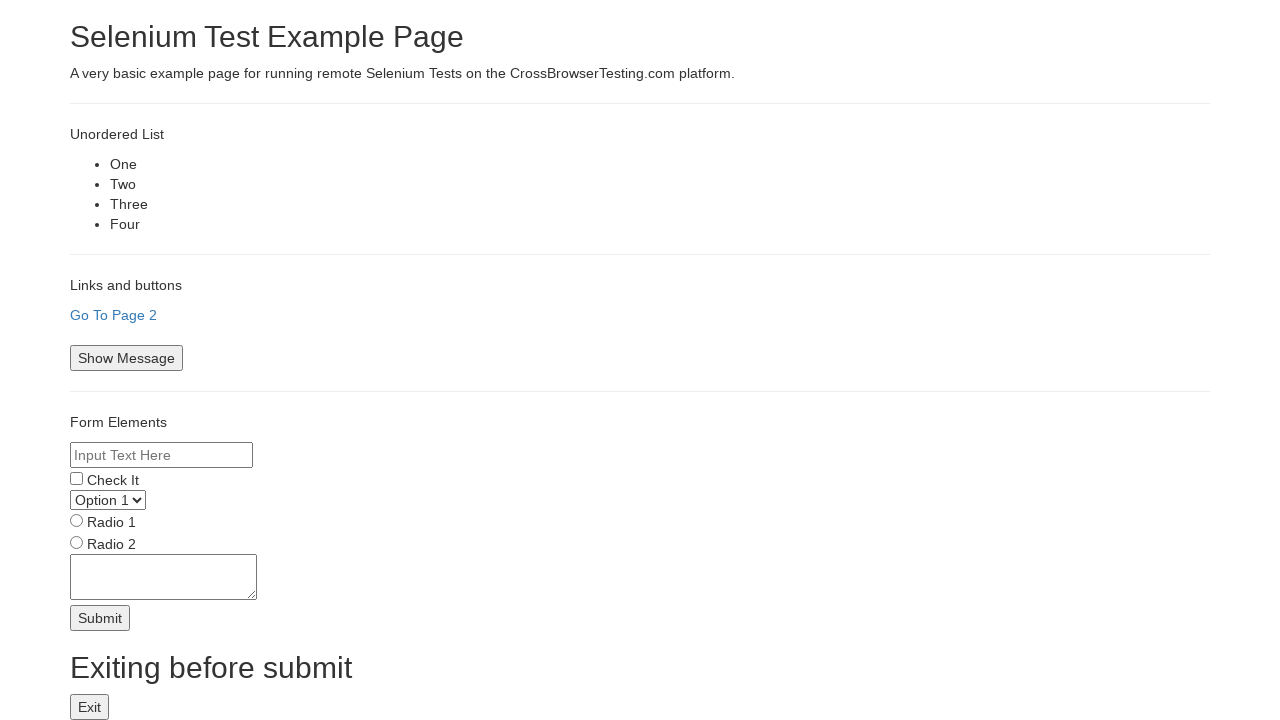

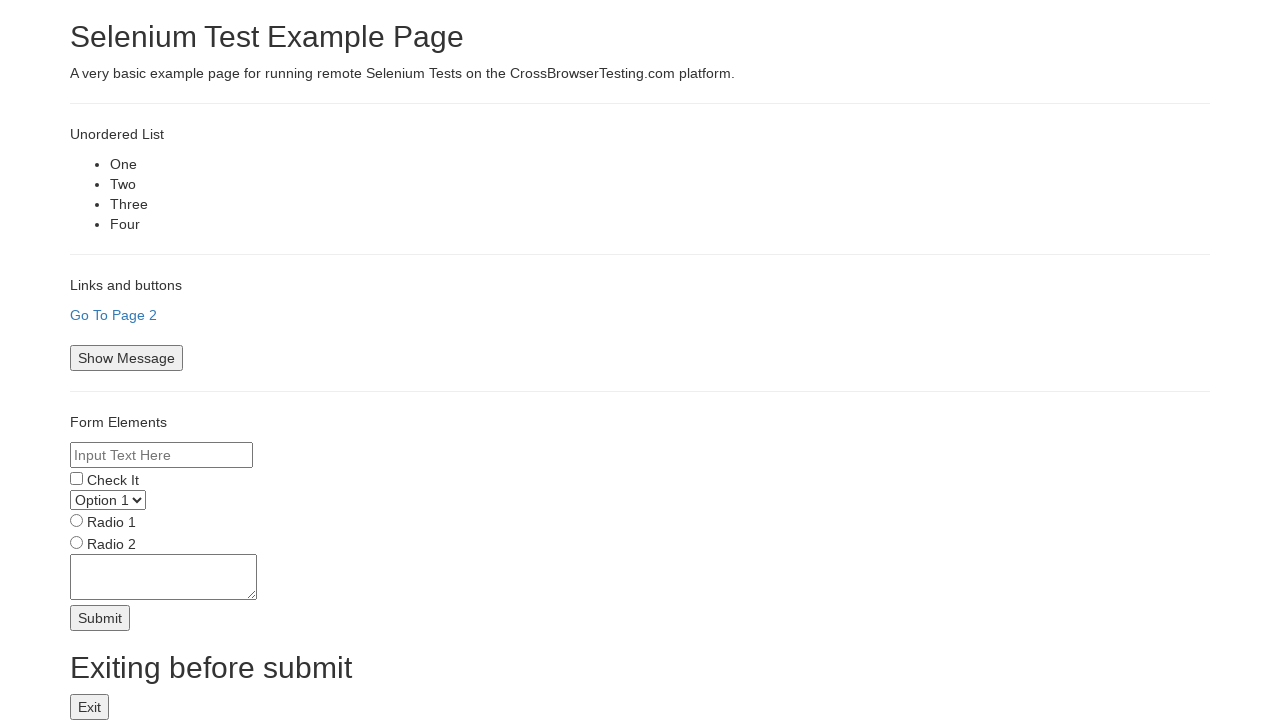